Tests that Clear completed button is hidden when no completed items exist

Starting URL: https://demo.playwright.dev/todomvc

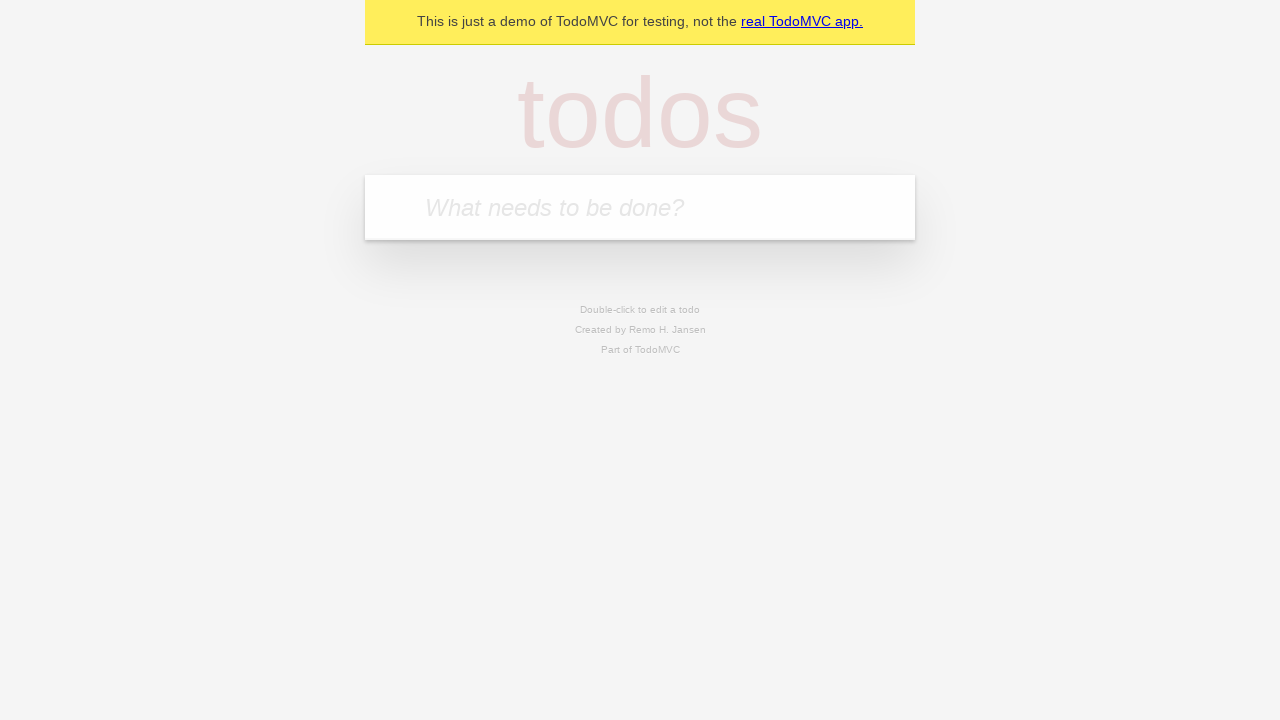

Navigated to TodoMVC demo page
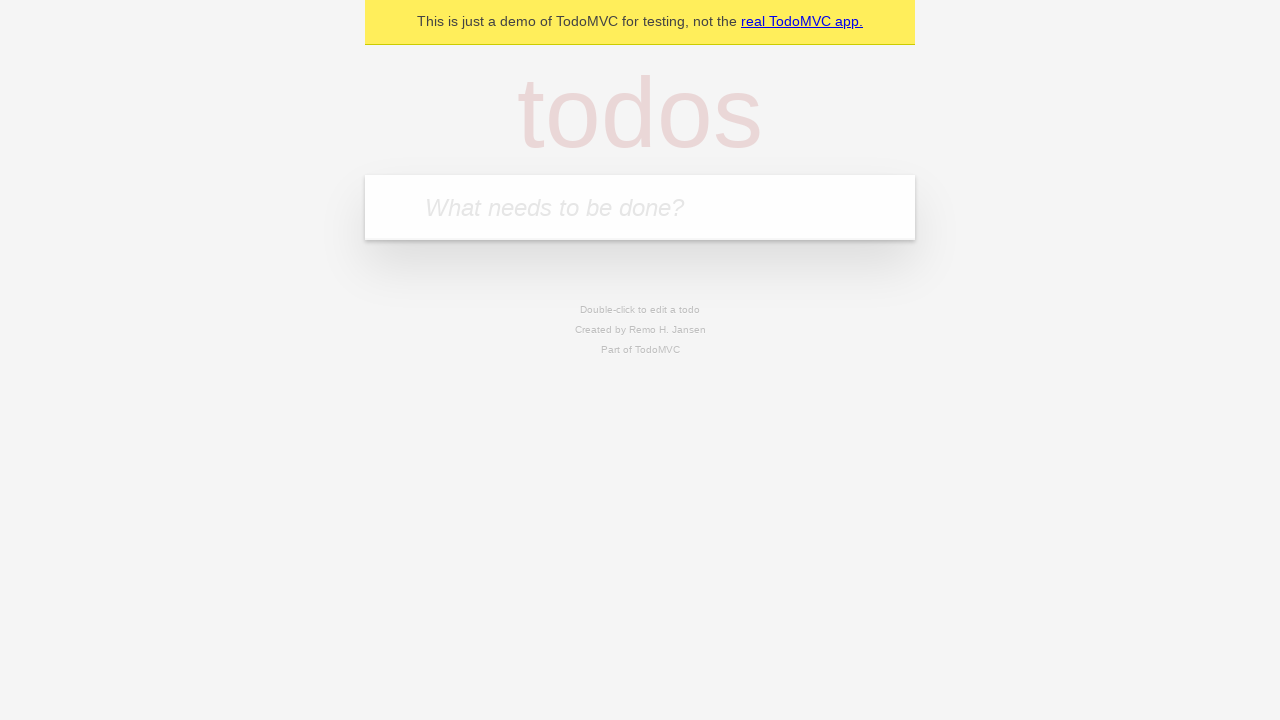

Located the 'What needs to be done?' input field
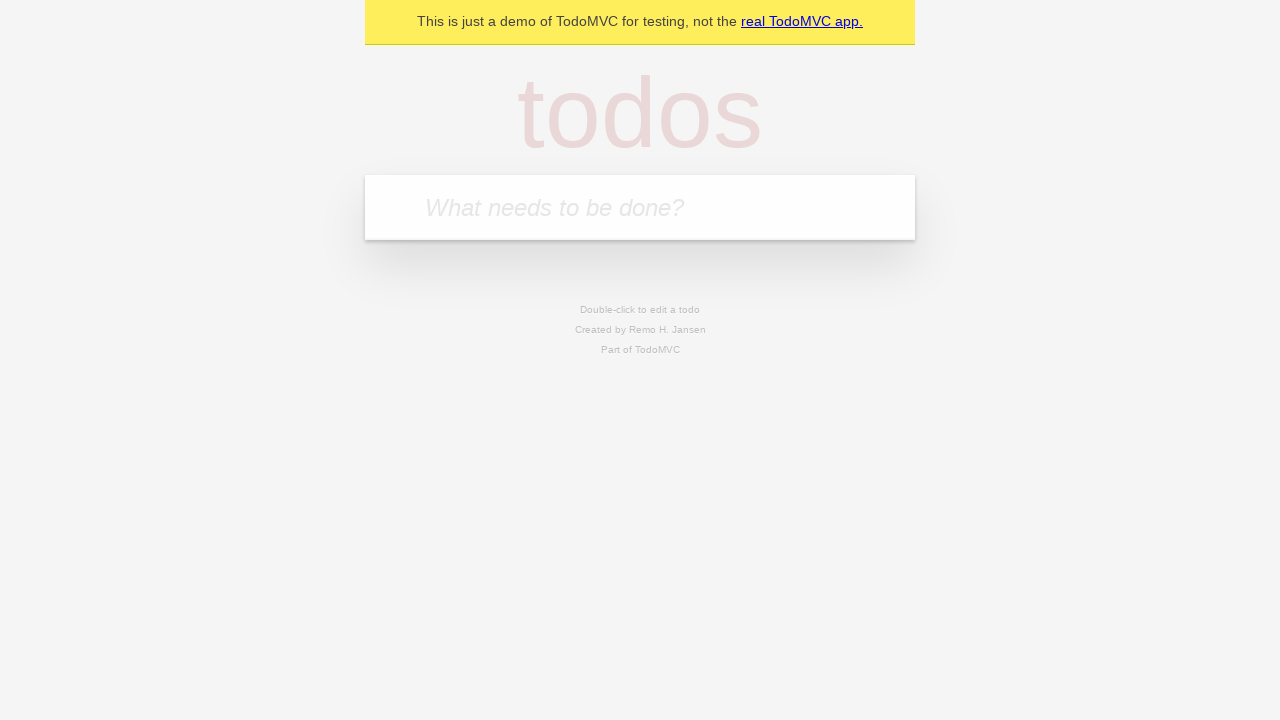

Filled new todo input with 'buy some cheese' on internal:attr=[placeholder="What needs to be done?"i]
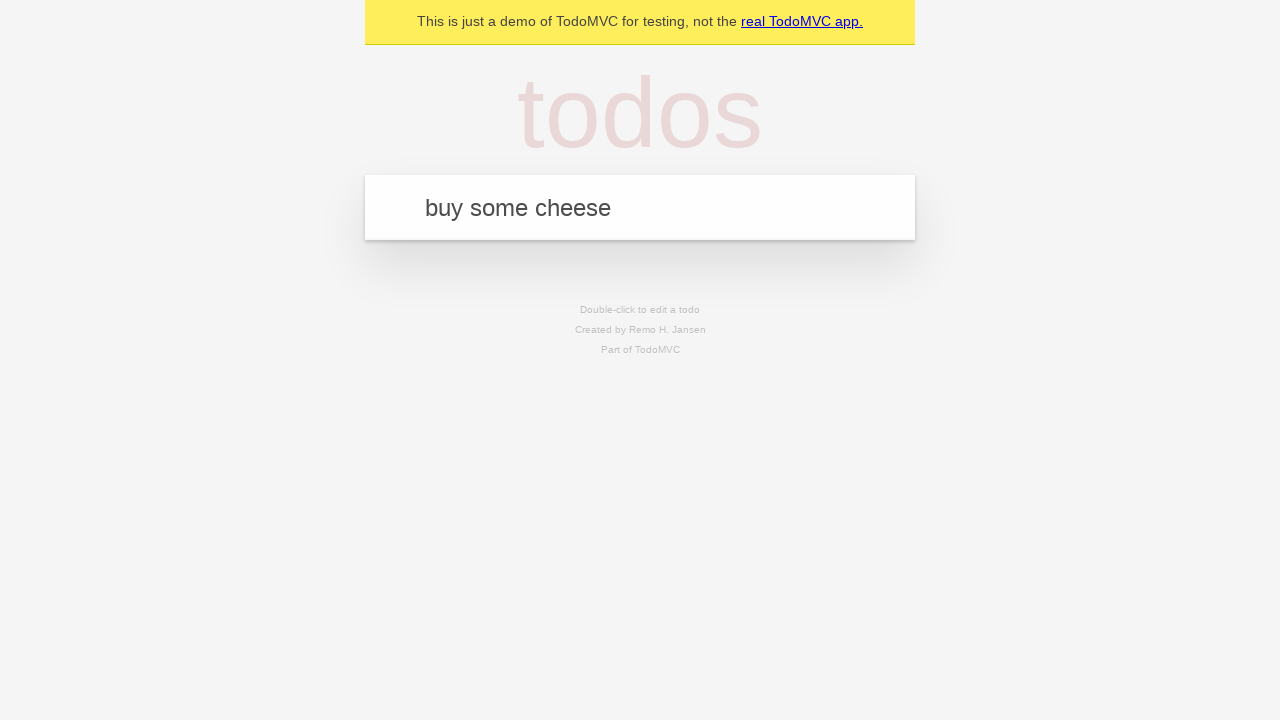

Pressed Enter to add todo 'buy some cheese' on internal:attr=[placeholder="What needs to be done?"i]
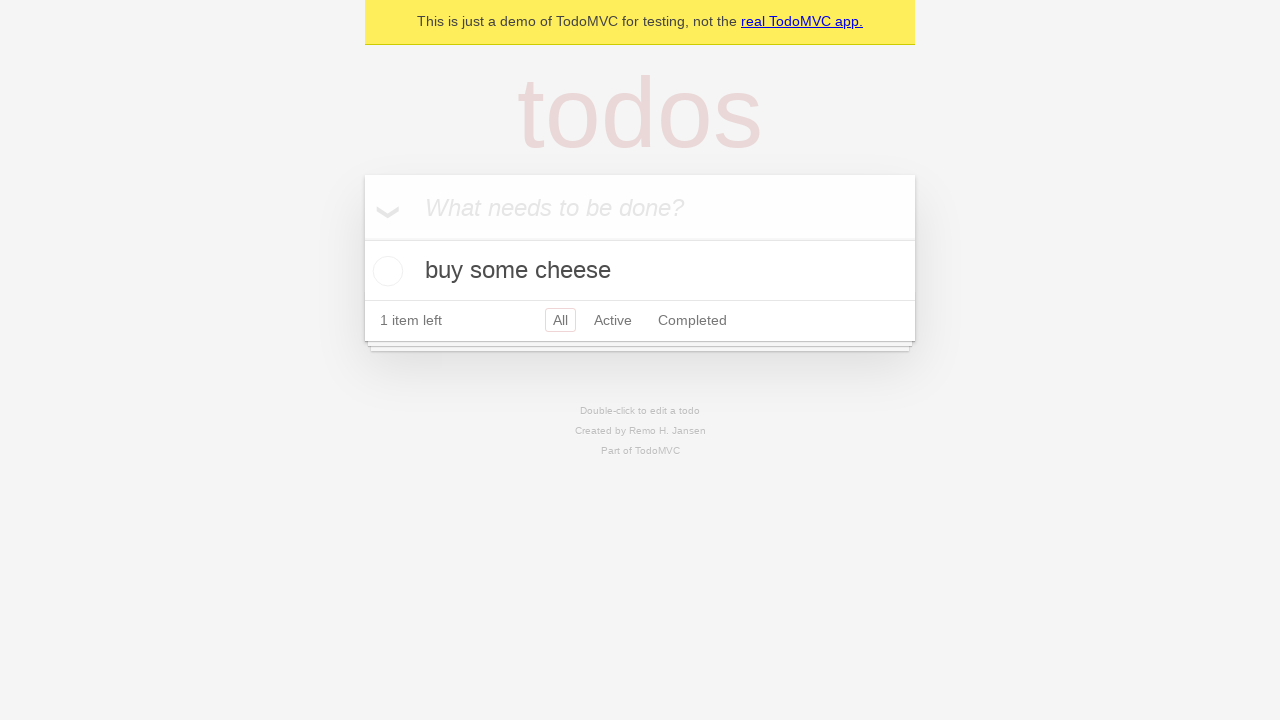

Filled new todo input with 'feed the cat' on internal:attr=[placeholder="What needs to be done?"i]
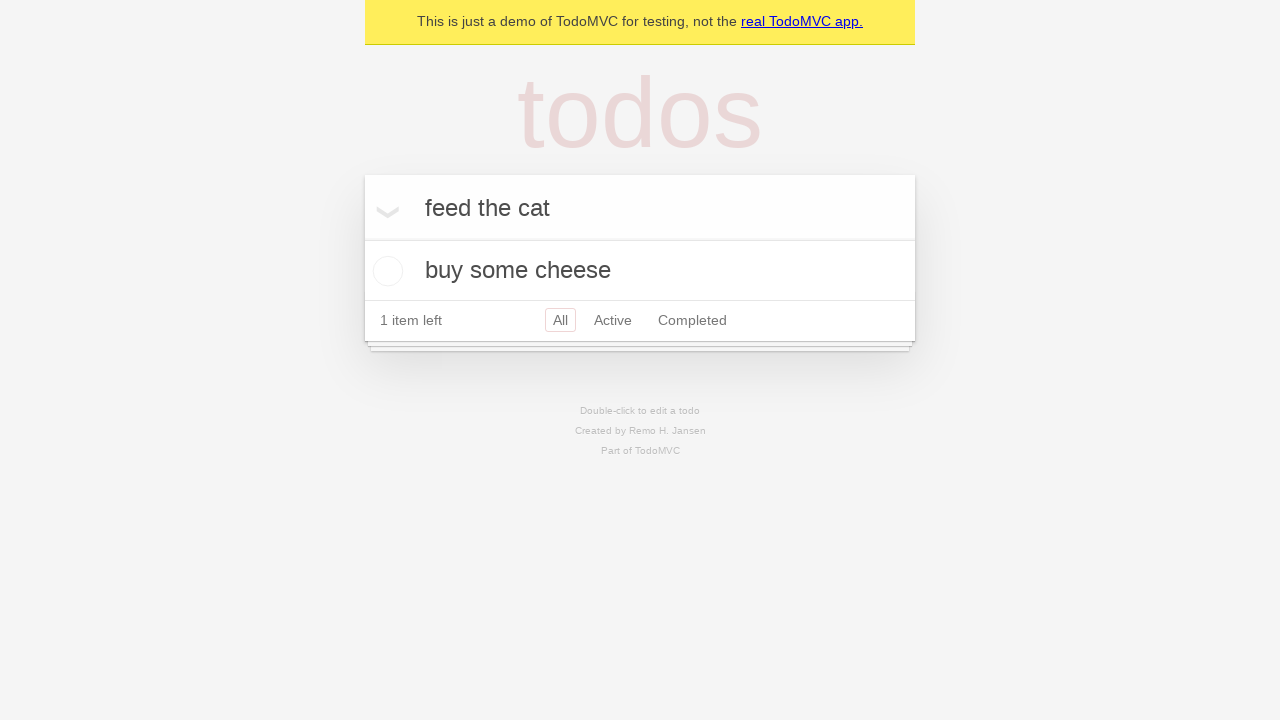

Pressed Enter to add todo 'feed the cat' on internal:attr=[placeholder="What needs to be done?"i]
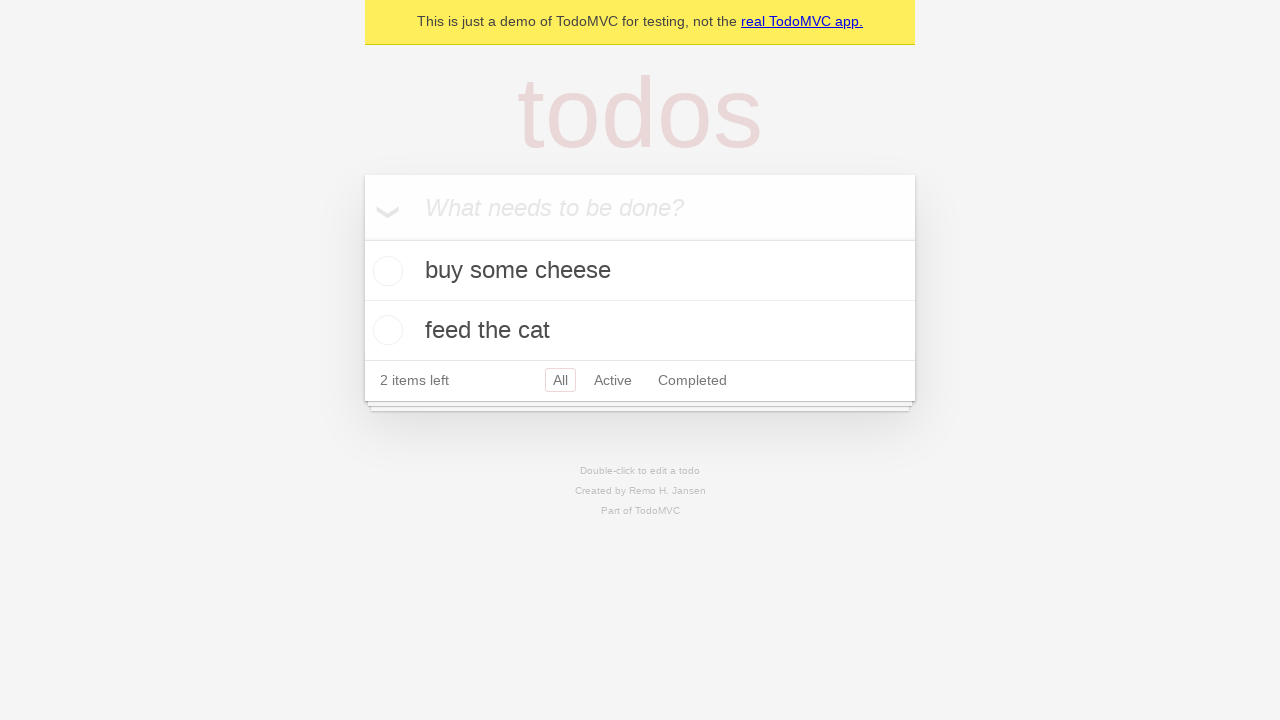

Filled new todo input with 'book a doctors appointment' on internal:attr=[placeholder="What needs to be done?"i]
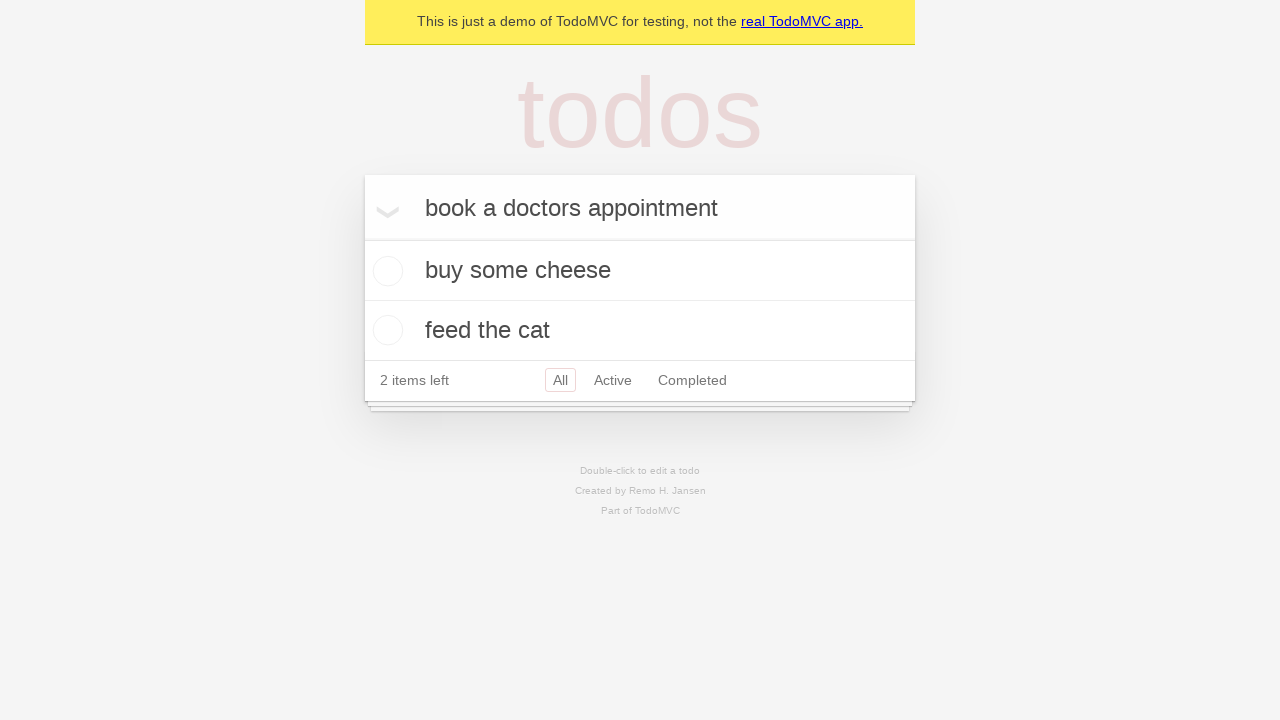

Pressed Enter to add todo 'book a doctors appointment' on internal:attr=[placeholder="What needs to be done?"i]
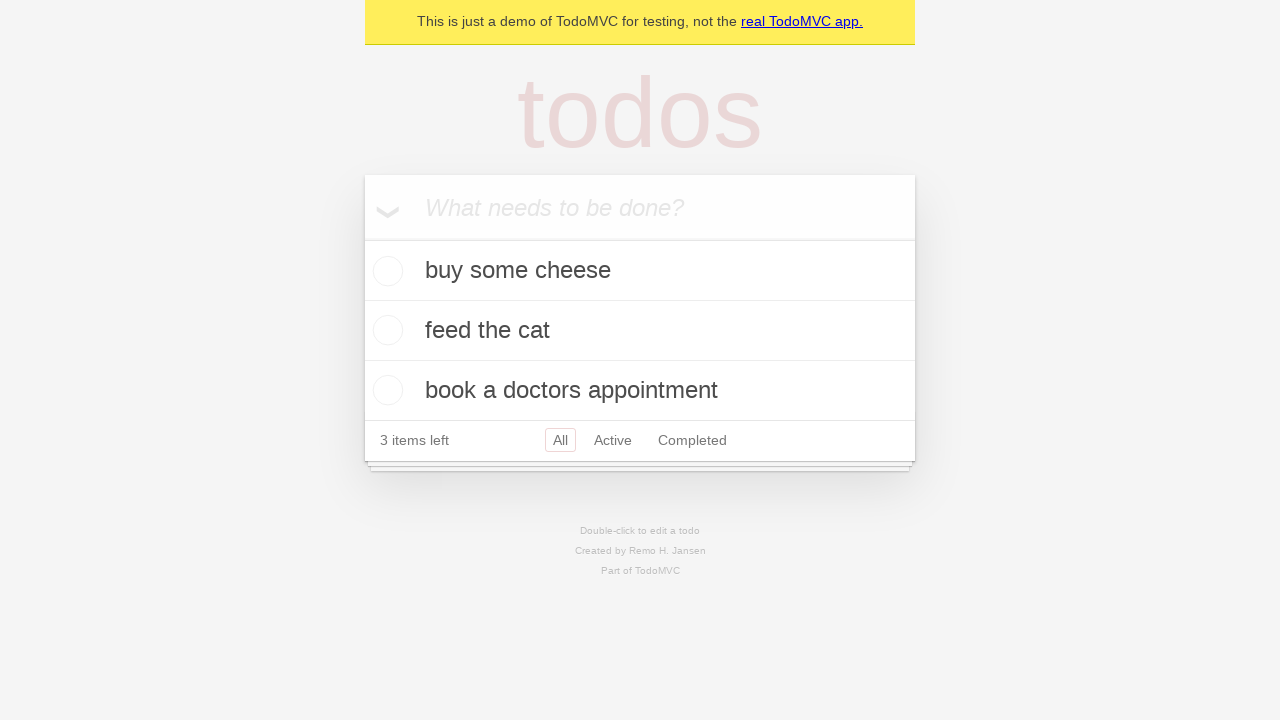

Checked the first todo item as completed at (385, 271) on .todo-list li .toggle >> nth=0
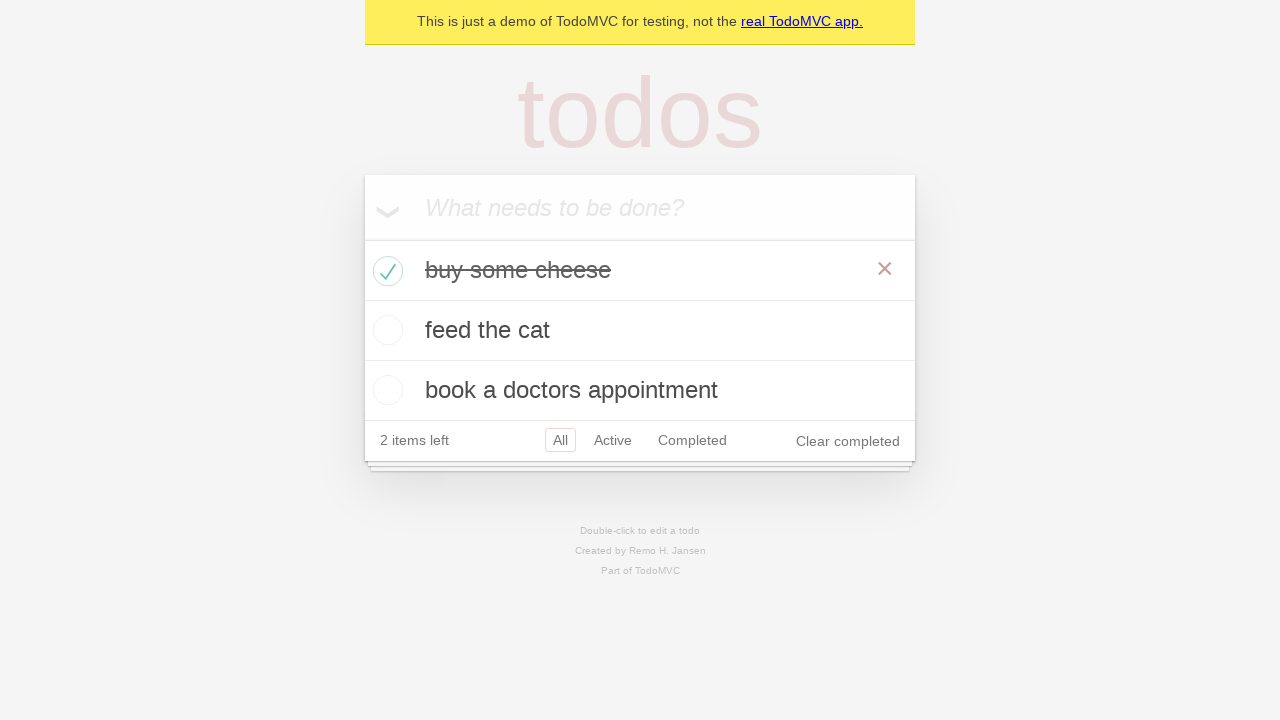

Clicked 'Clear completed' button to remove completed items at (848, 441) on internal:role=button[name="Clear completed"i]
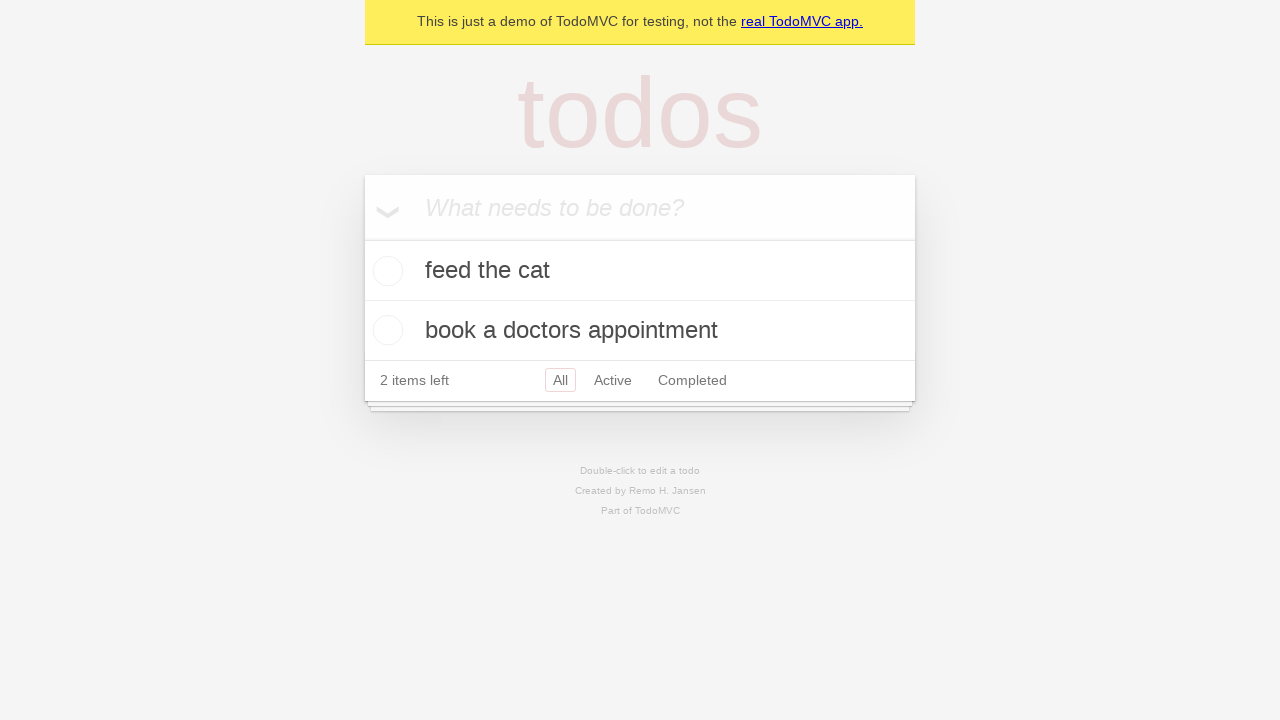

Checked another todo item as completed at (385, 271) on .todo-list li .toggle >> nth=0
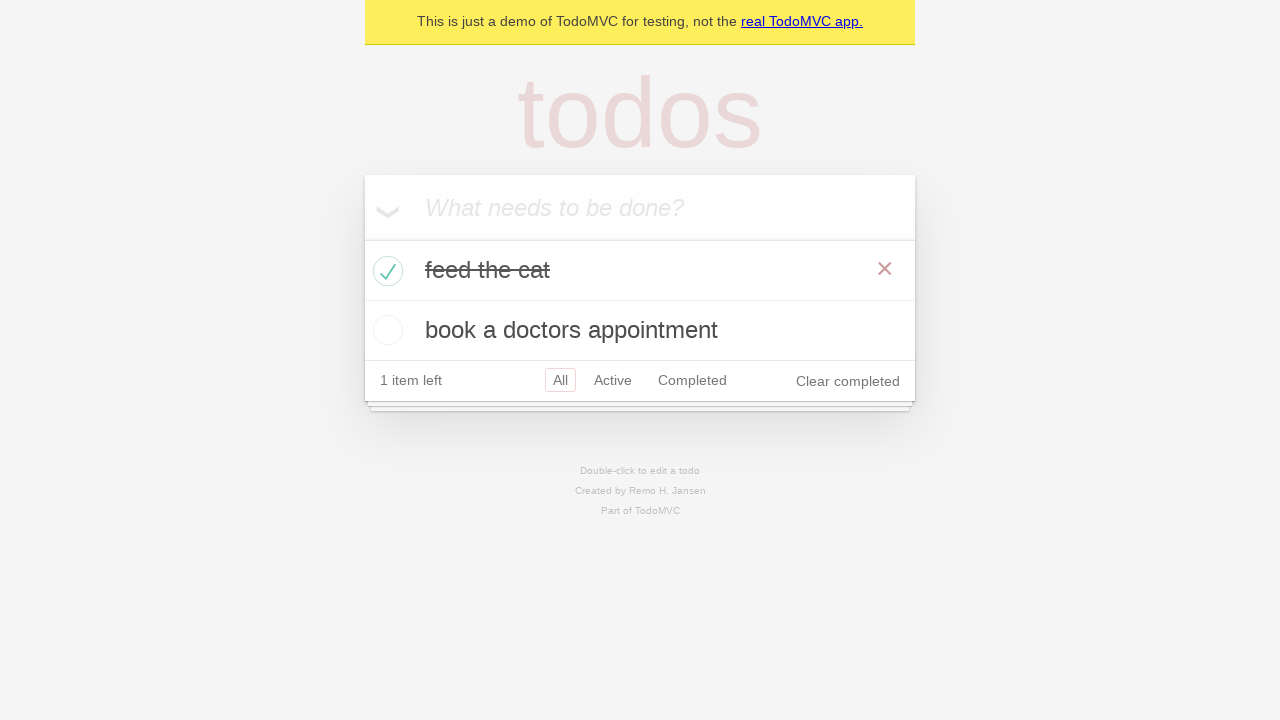

Clicked 'Clear completed' button again to remove all completed items at (848, 381) on internal:role=button[name="Clear completed"i]
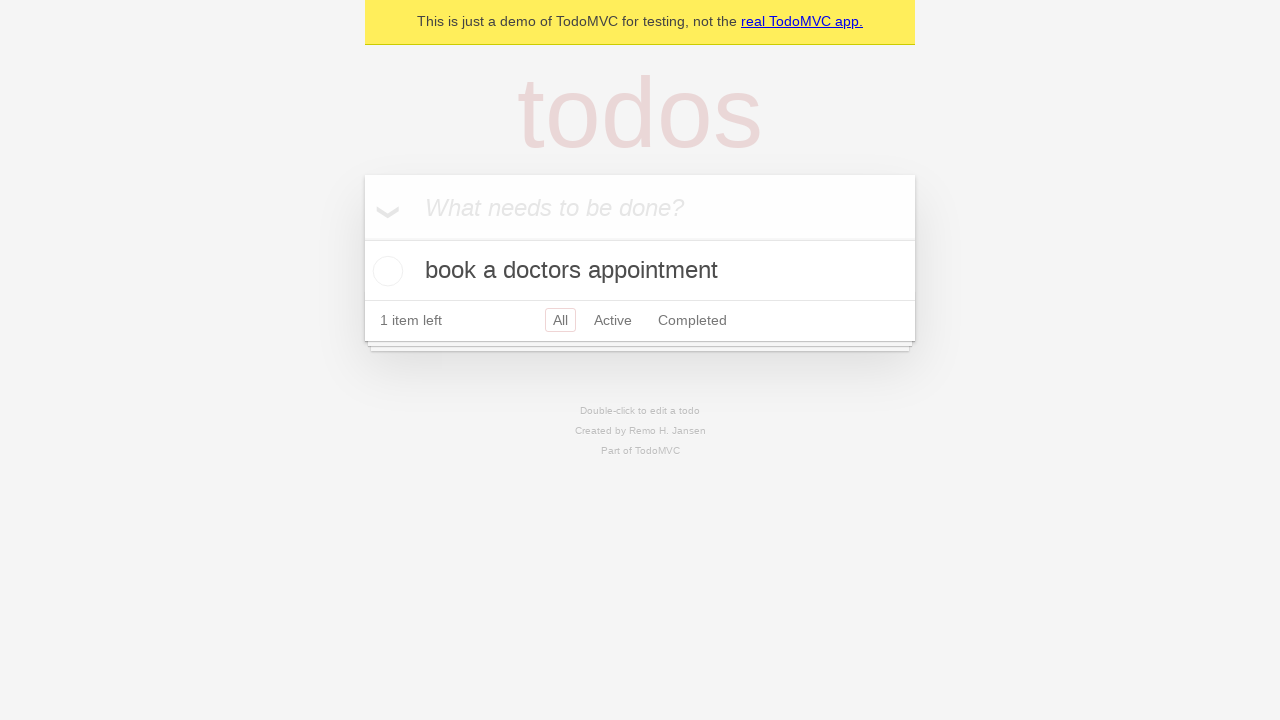

Verified that 'Clear completed' button is hidden when no completed items exist
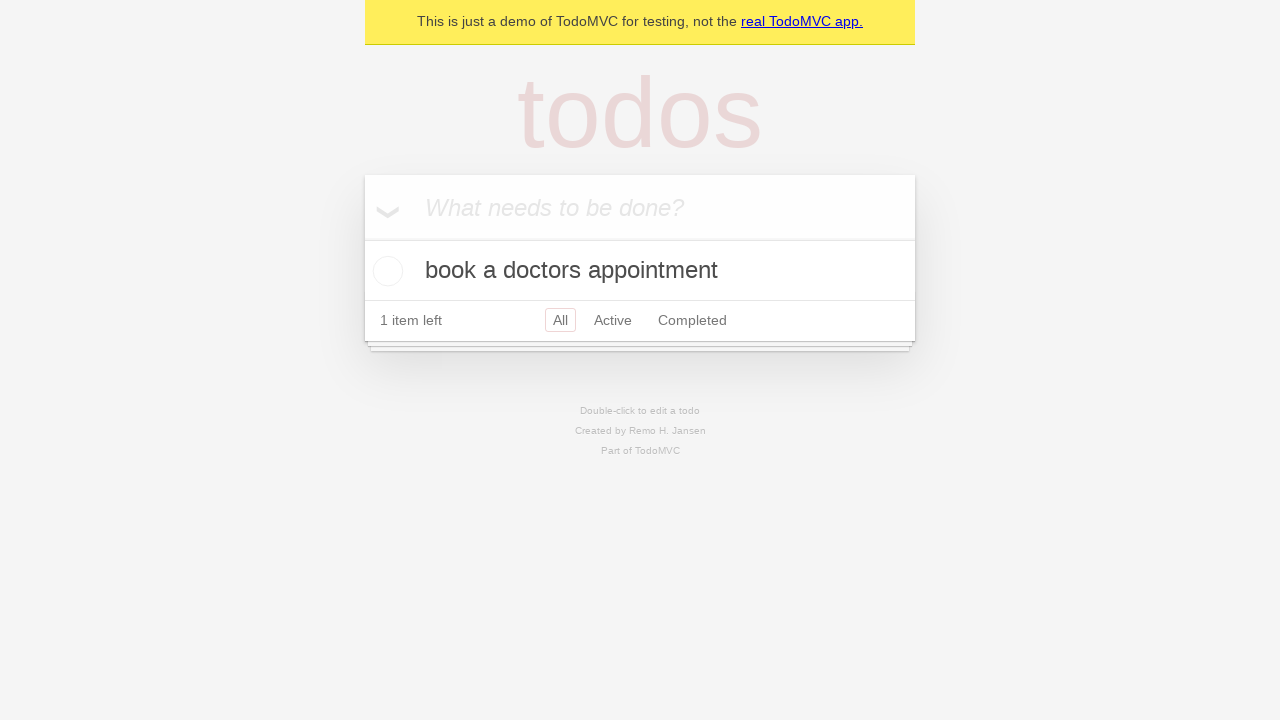

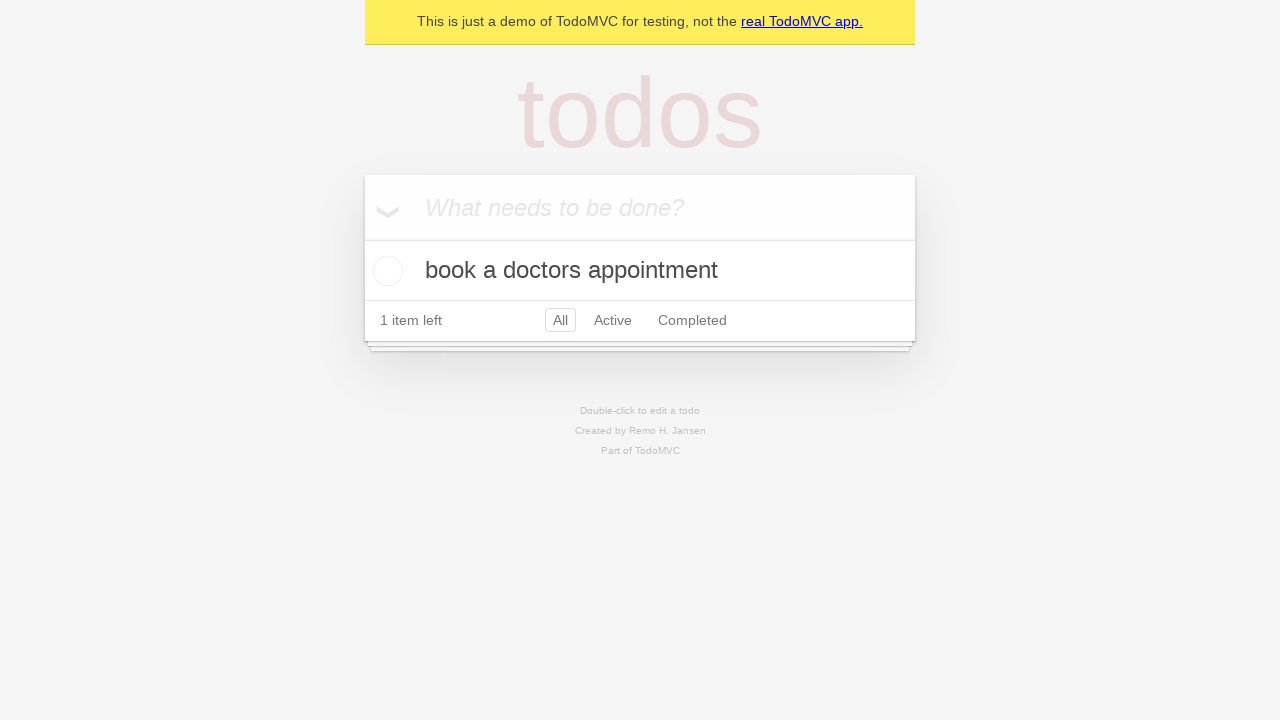